Tests handling of nested iframes - switches between frames and fills form fields

Starting URL: https://letcode.in/frame

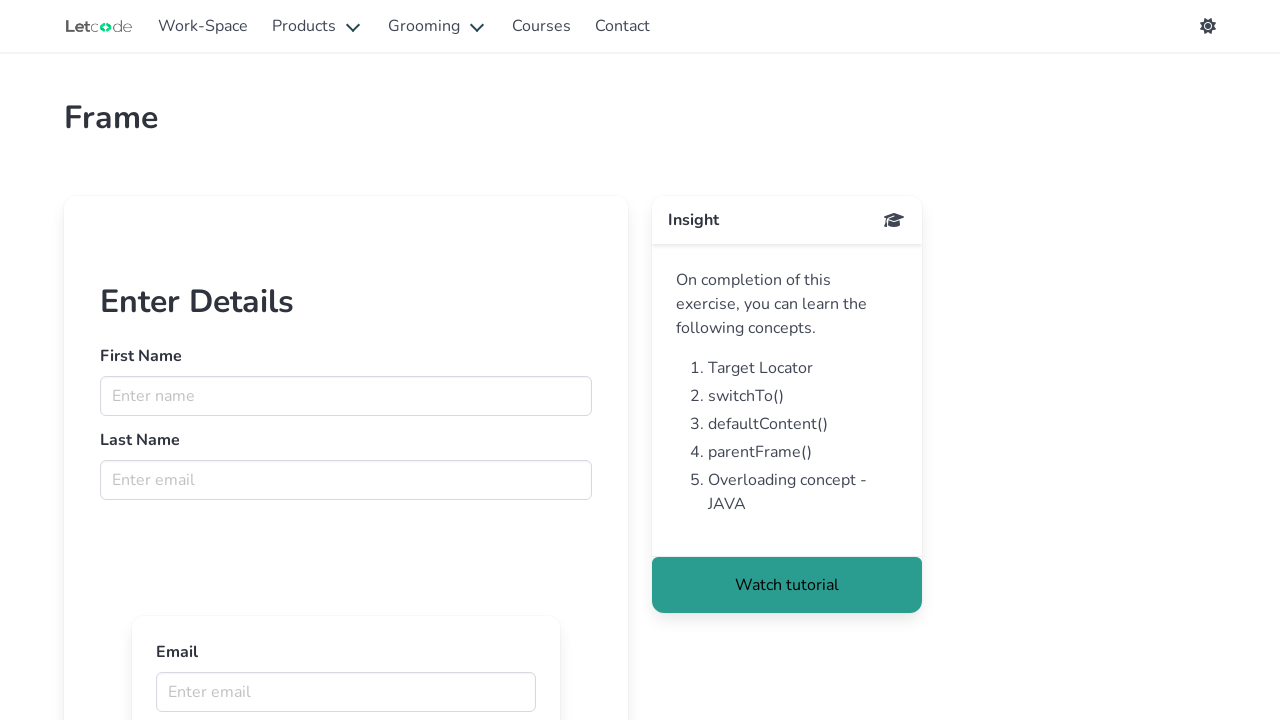

Switched to first iframe and filled name field with 'rahul' on iframe >> nth=0 >> internal:control=enter-frame >> input[name='fname']
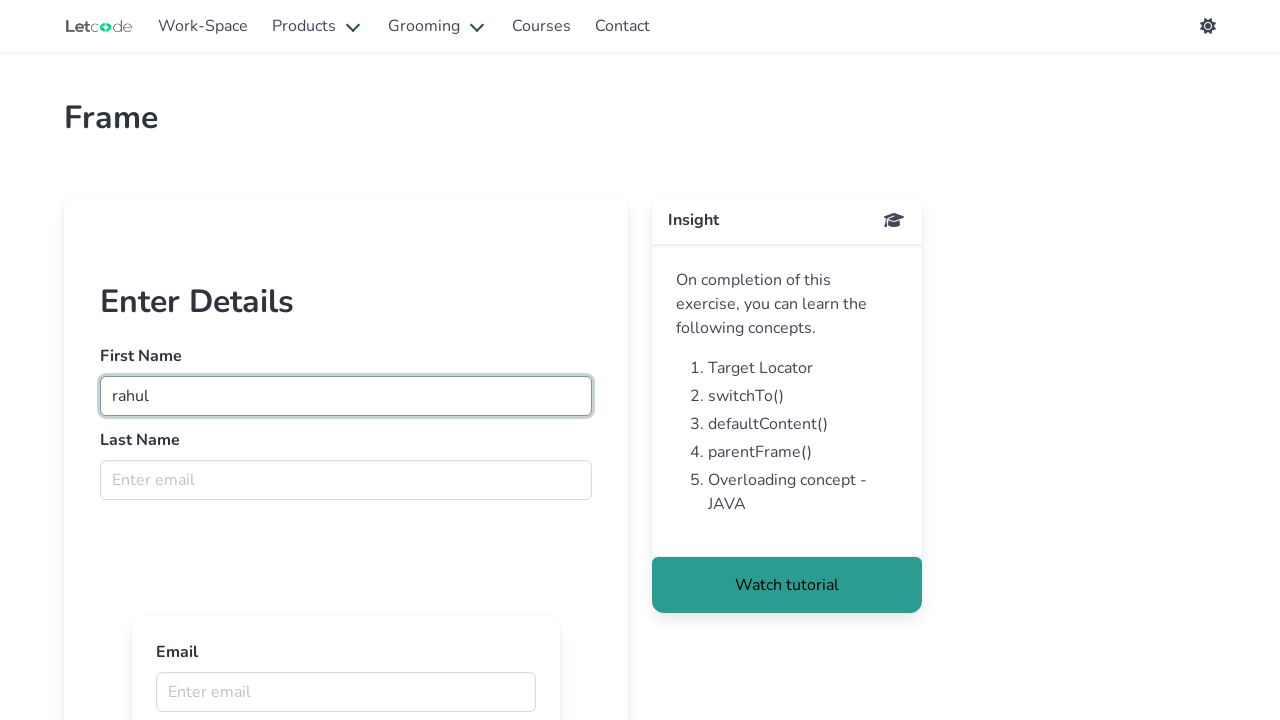

Switched to nested iframe and filled email field with 'testuser@example.com' on iframe >> nth=0 >> internal:control=enter-frame >> iframe >> nth=0 >> internal:c
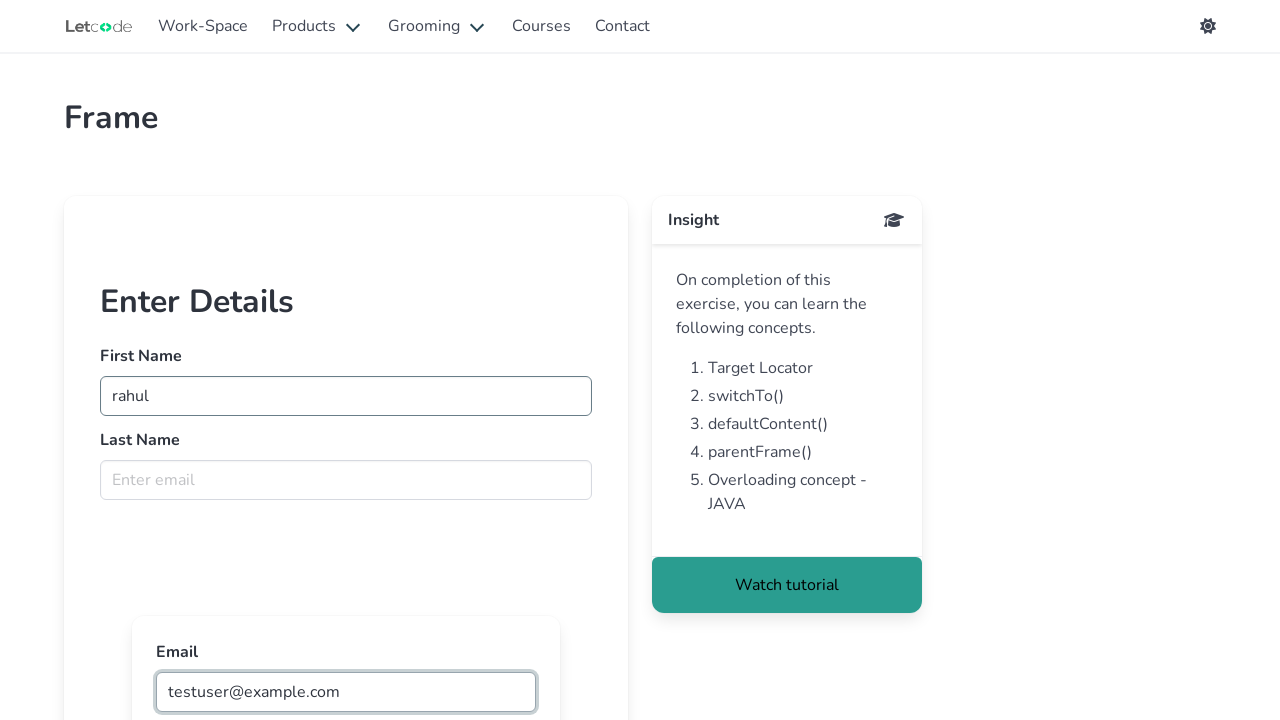

Cleared the name field in parent iframe on iframe >> nth=0 >> internal:control=enter-frame >> input[name='fname']
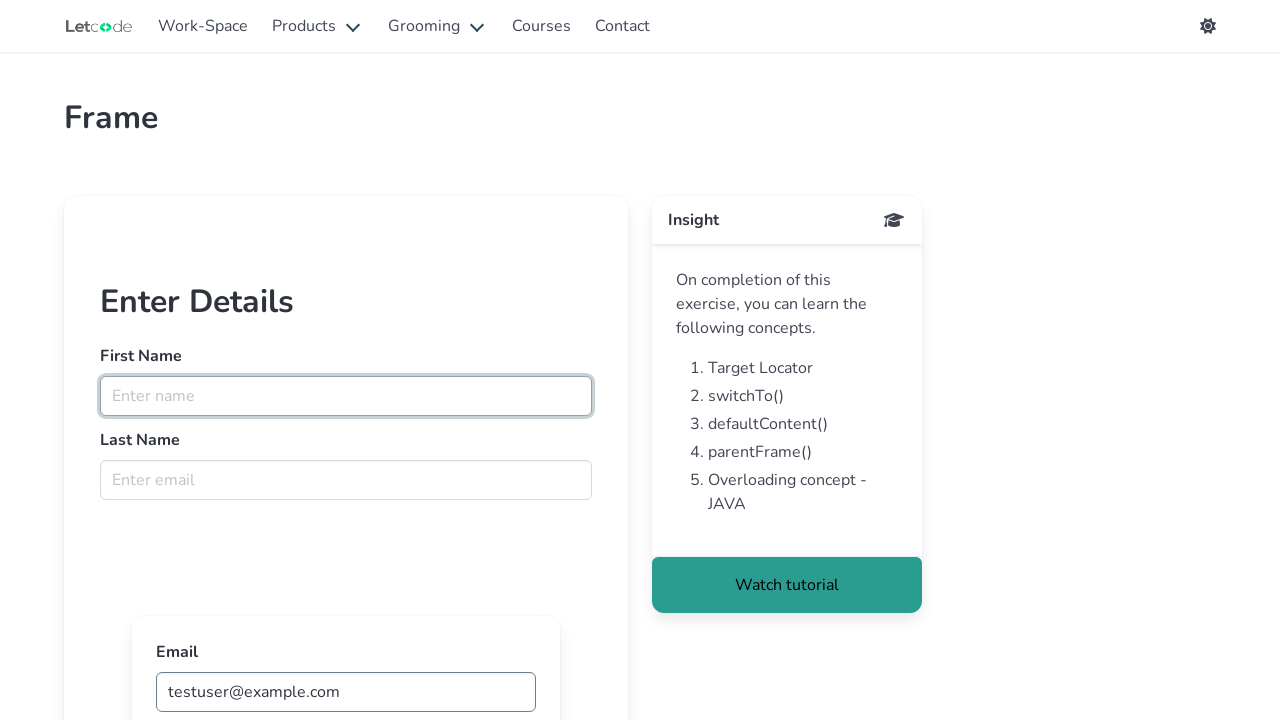

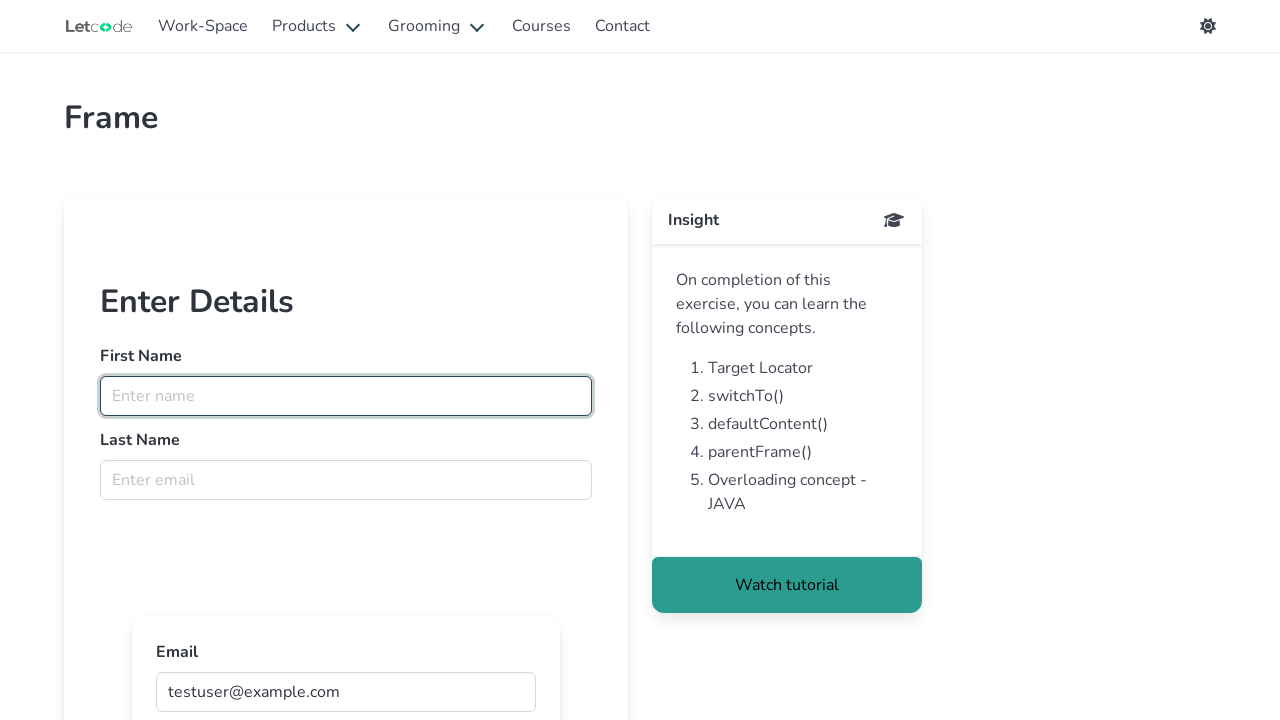